Tests window switching functionality by opening a new window and verifying content in both parent and child windows

Starting URL: https://the-internet.herokuapp.com/

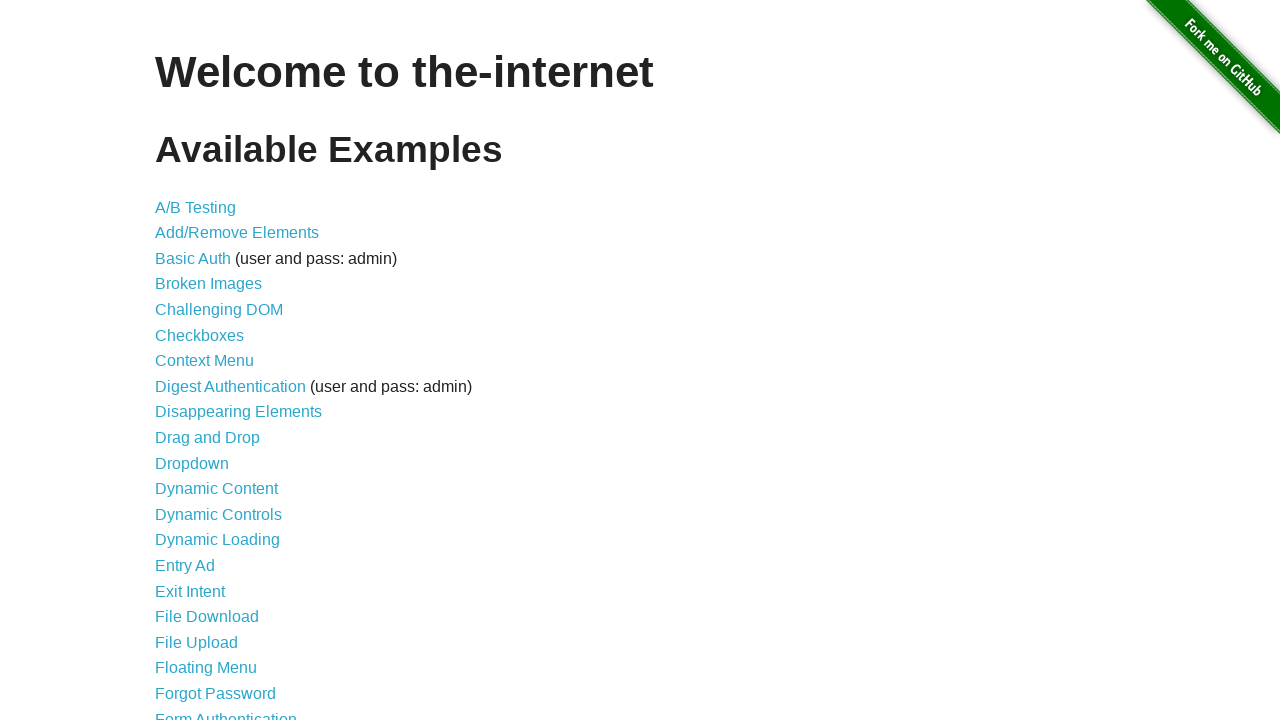

Clicked on 'Multiple Windows' link at (218, 369) on xpath=//a[contains(text(),'Multiple Windows')]
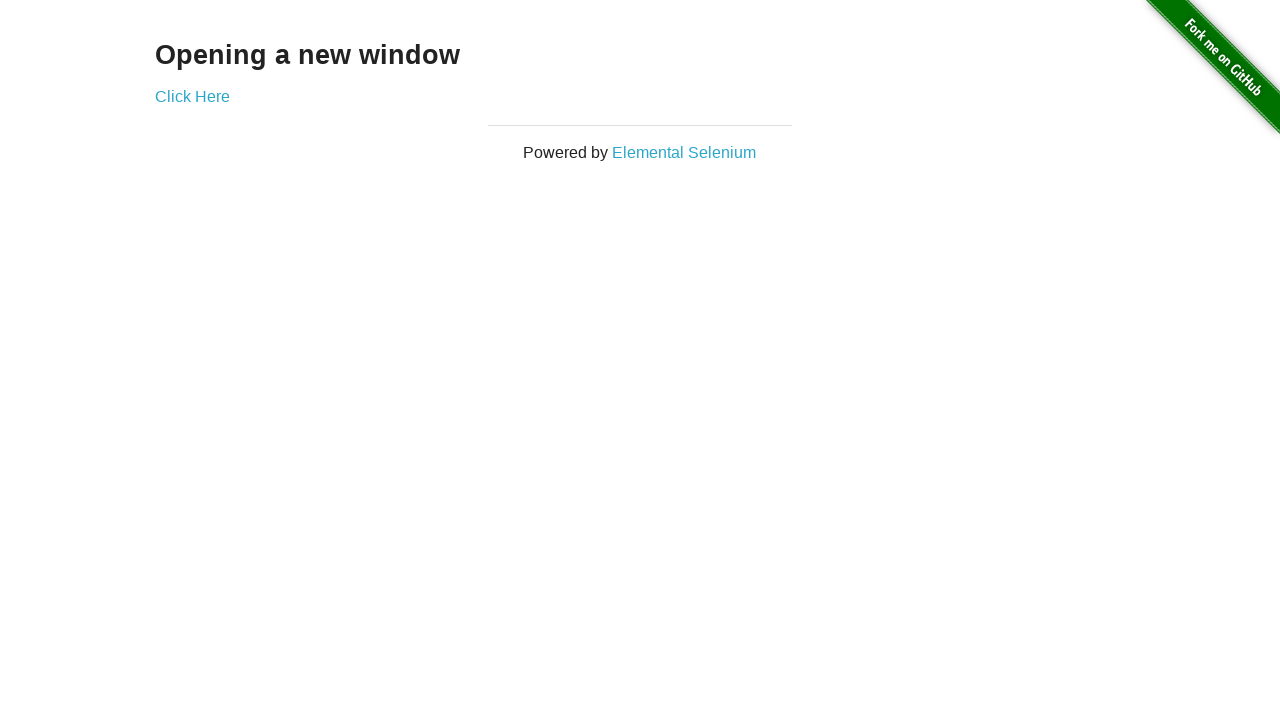

Clicked 'Click Here' button to open new window at (192, 96) on xpath=//a[contains(text(),'Click Here')]
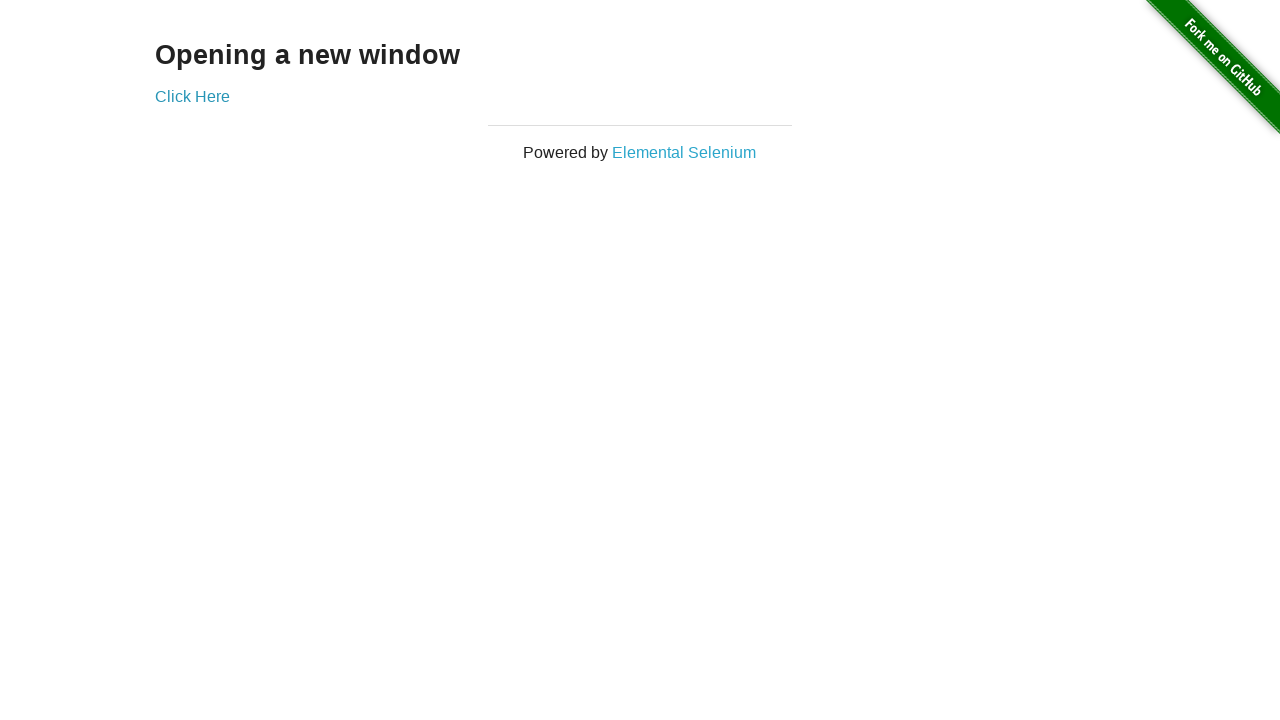

New popup window opened successfully
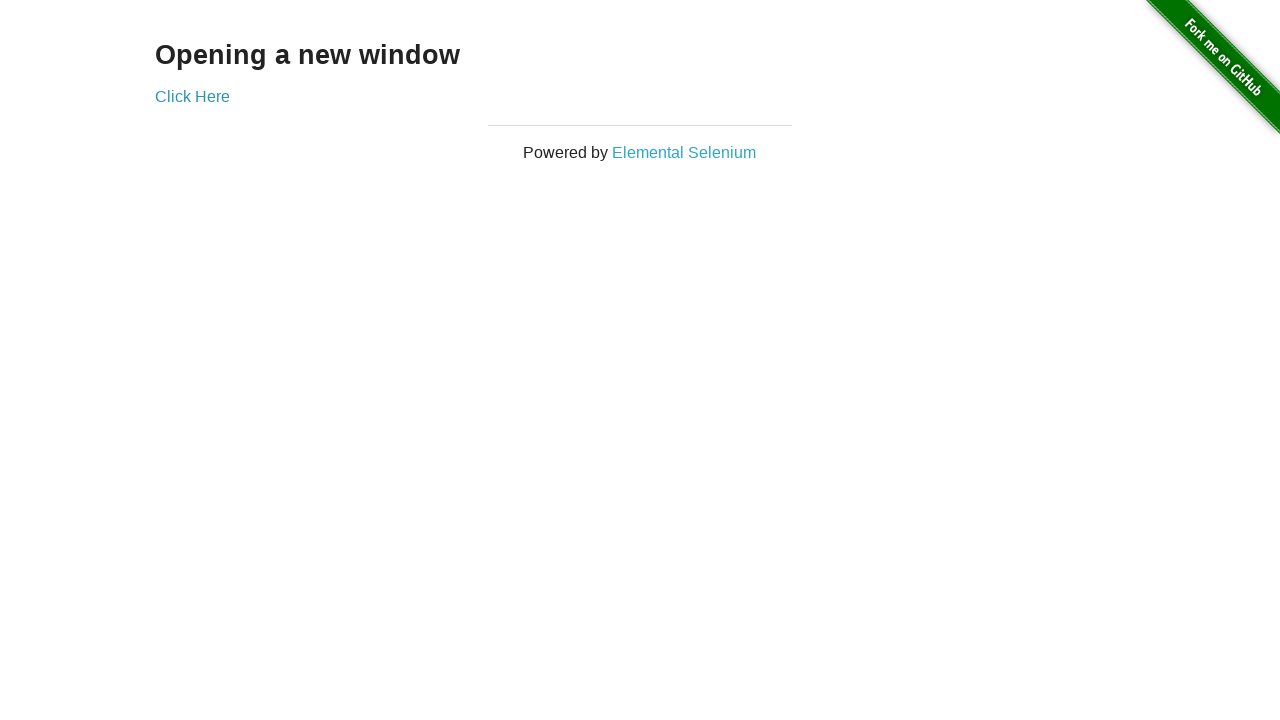

Retrieved text from new window: 'New Window'
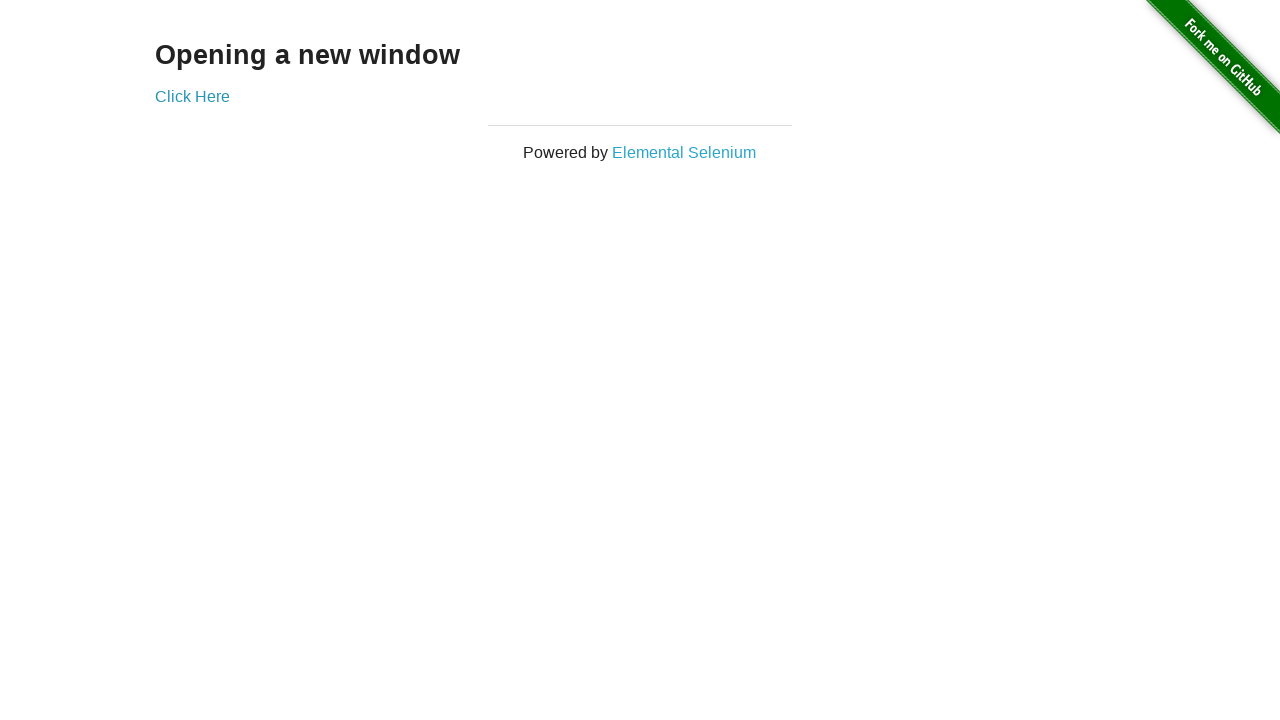

Retrieved text from parent window: 'Opening a new window'
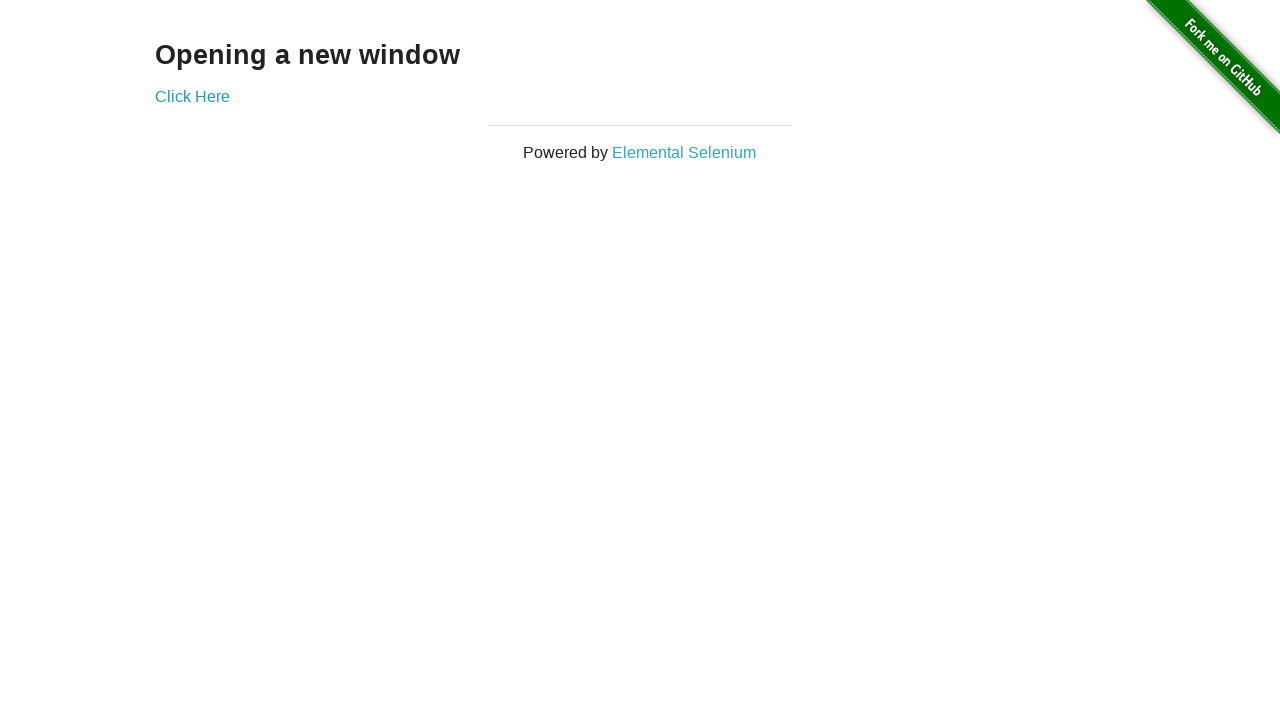

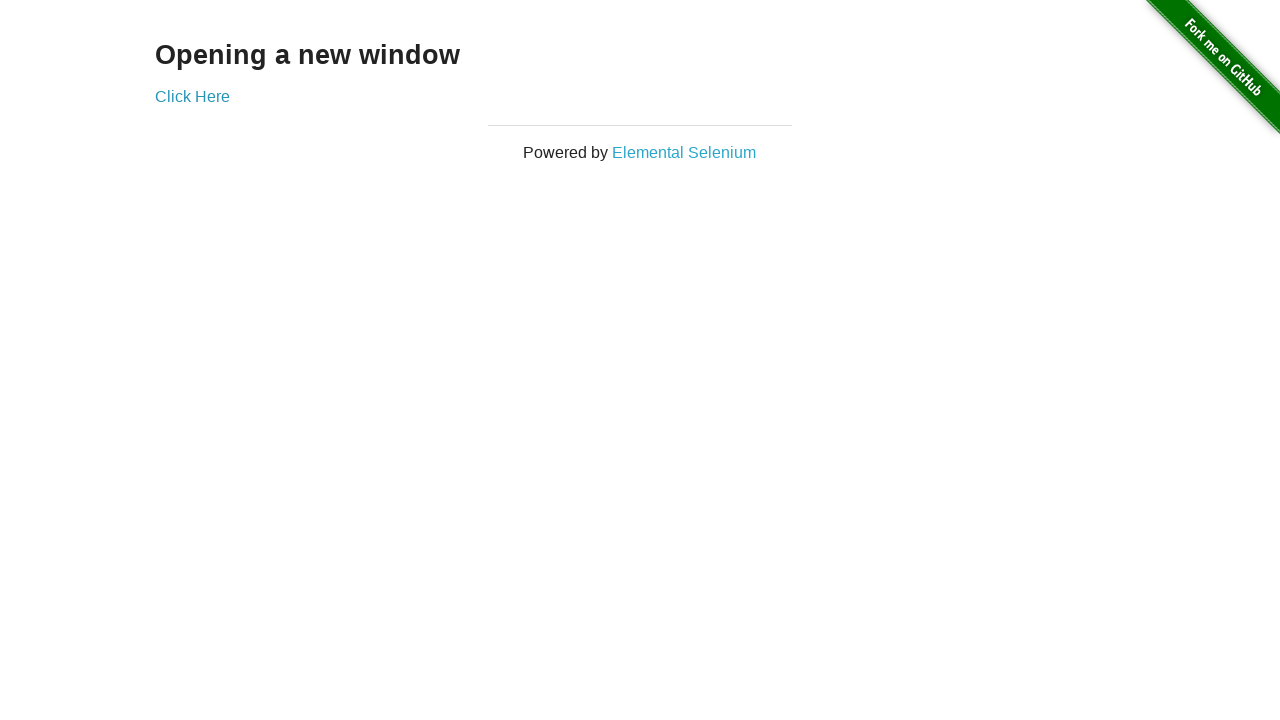